Tests un-marking items as complete by unchecking their checkboxes

Starting URL: https://demo.playwright.dev/todomvc

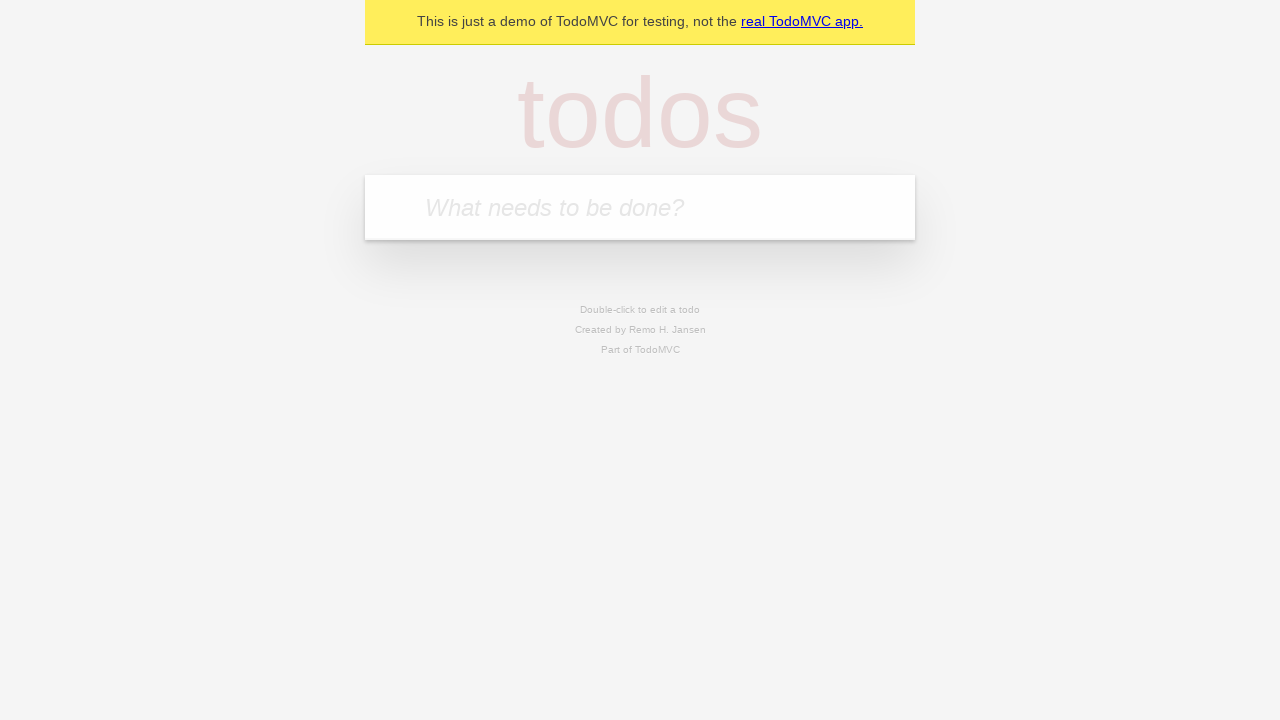

Located the todo input field
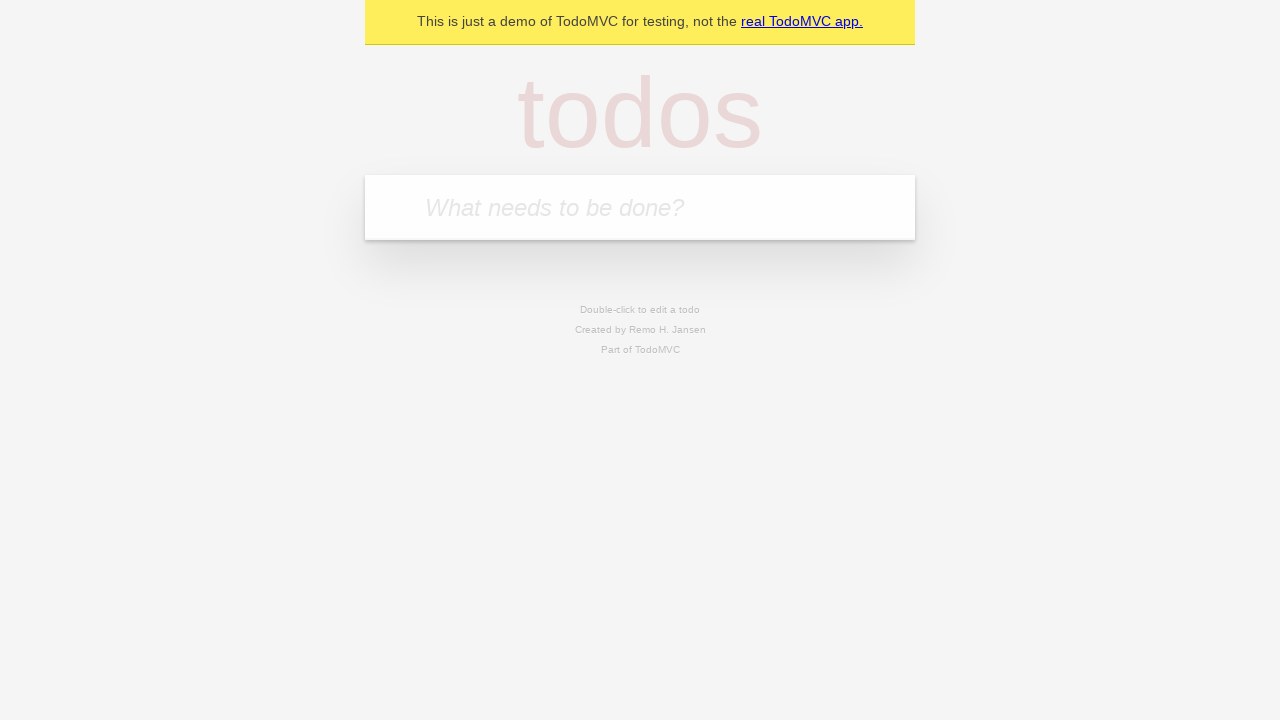

Filled todo input with 'buy some cheese' on internal:attr=[placeholder="What needs to be done?"i]
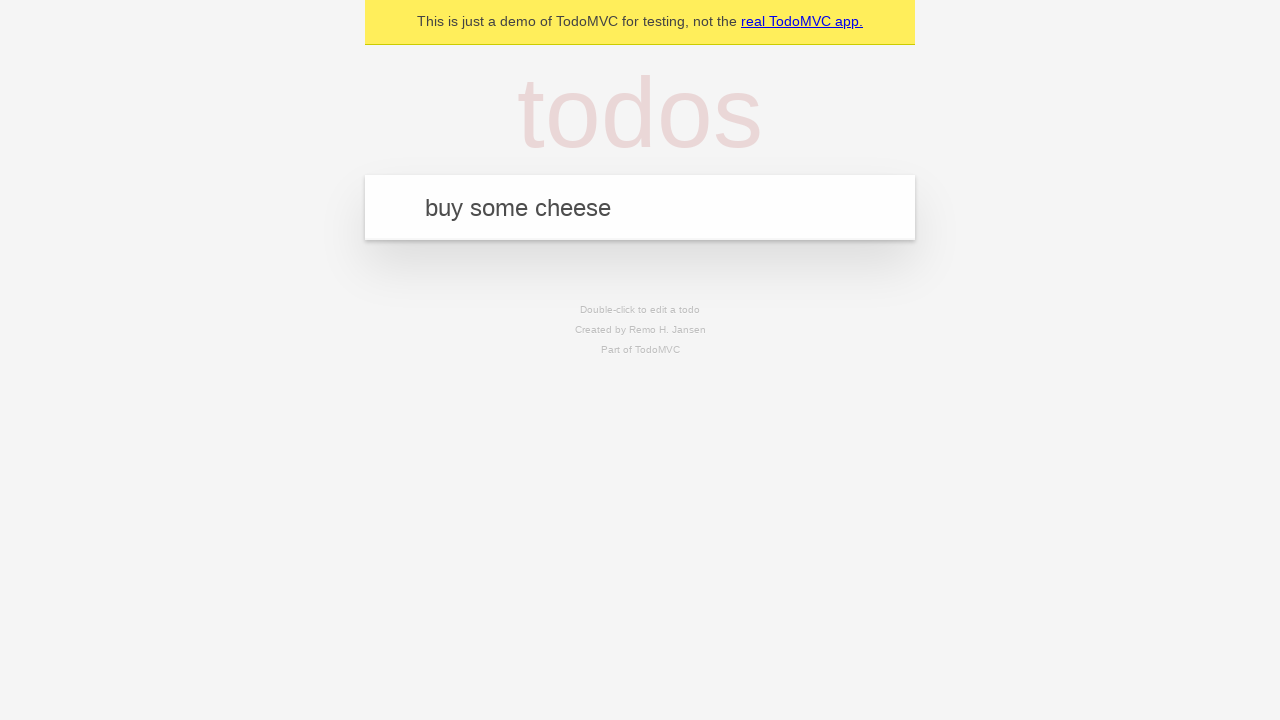

Pressed Enter to create first todo item on internal:attr=[placeholder="What needs to be done?"i]
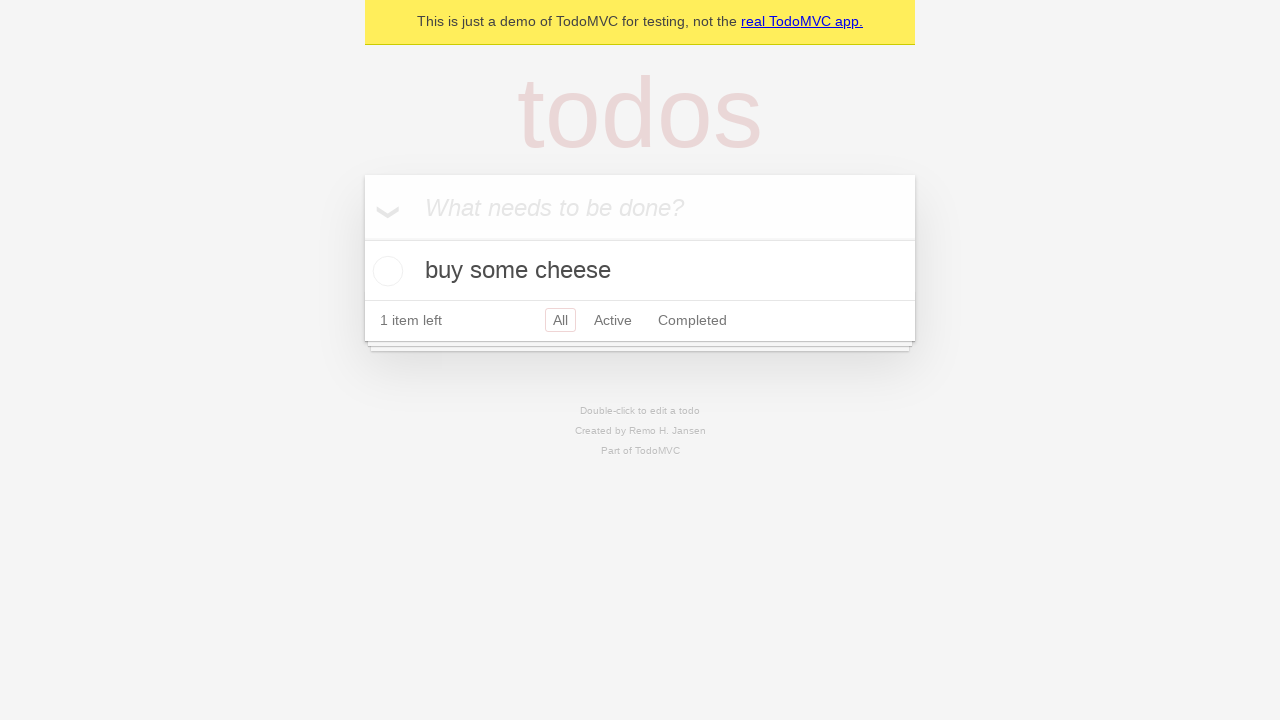

Filled todo input with 'feed the cat' on internal:attr=[placeholder="What needs to be done?"i]
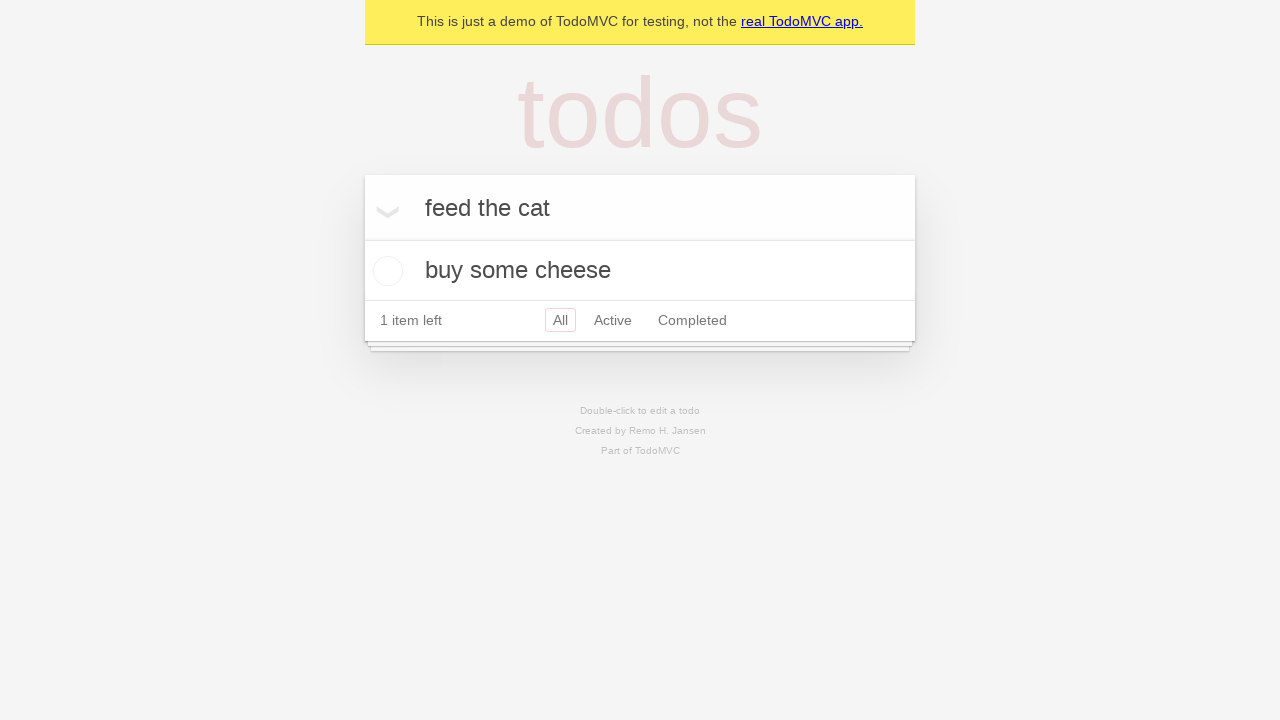

Pressed Enter to create second todo item on internal:attr=[placeholder="What needs to be done?"i]
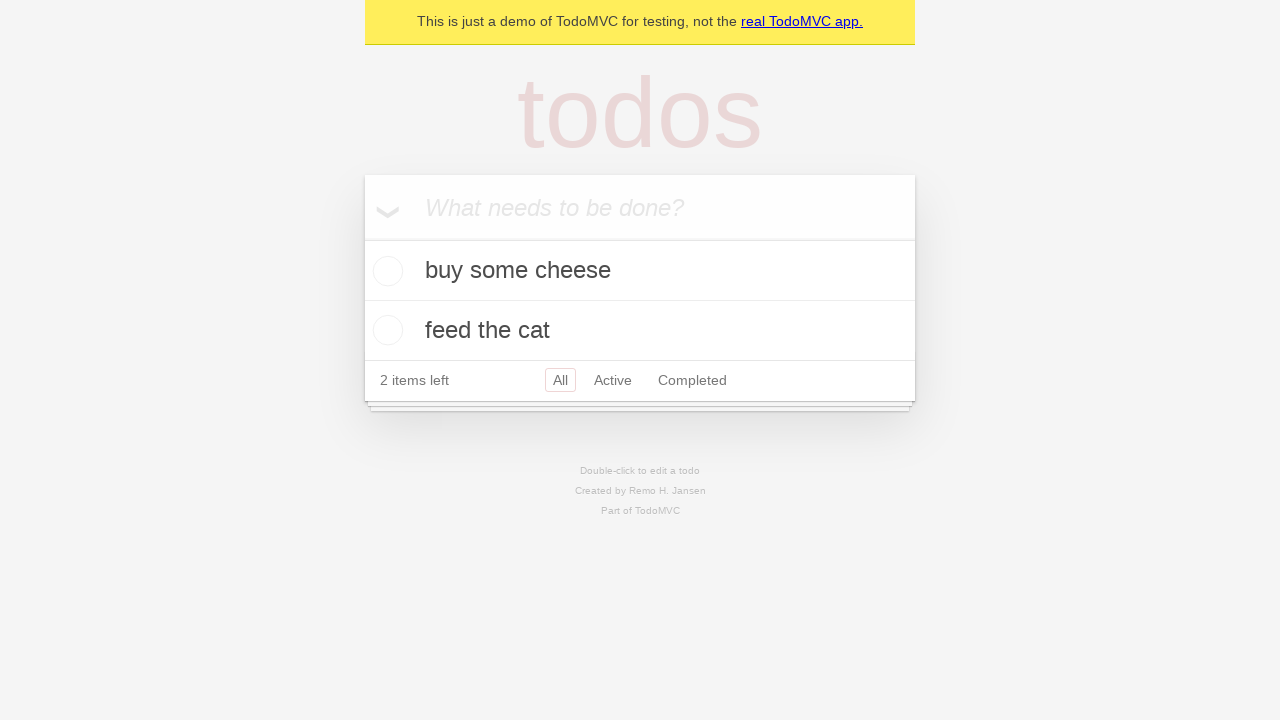

Located the first todo item
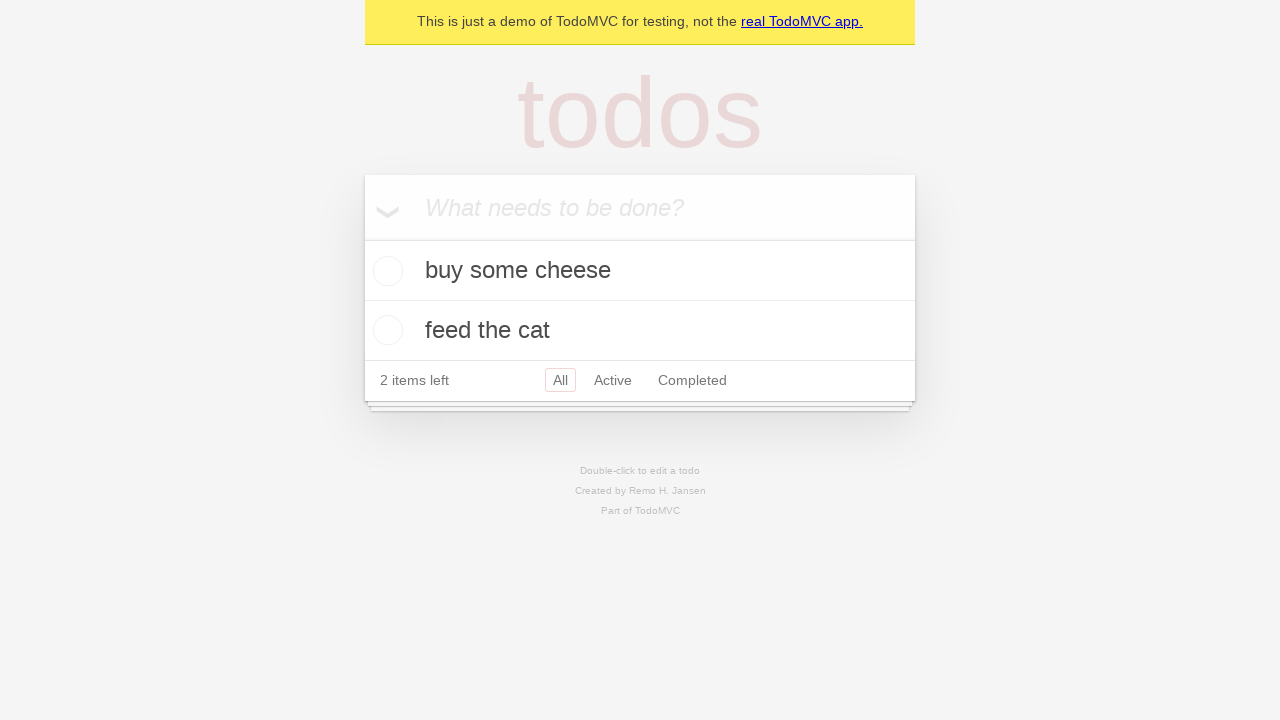

Located the checkbox for the first todo item
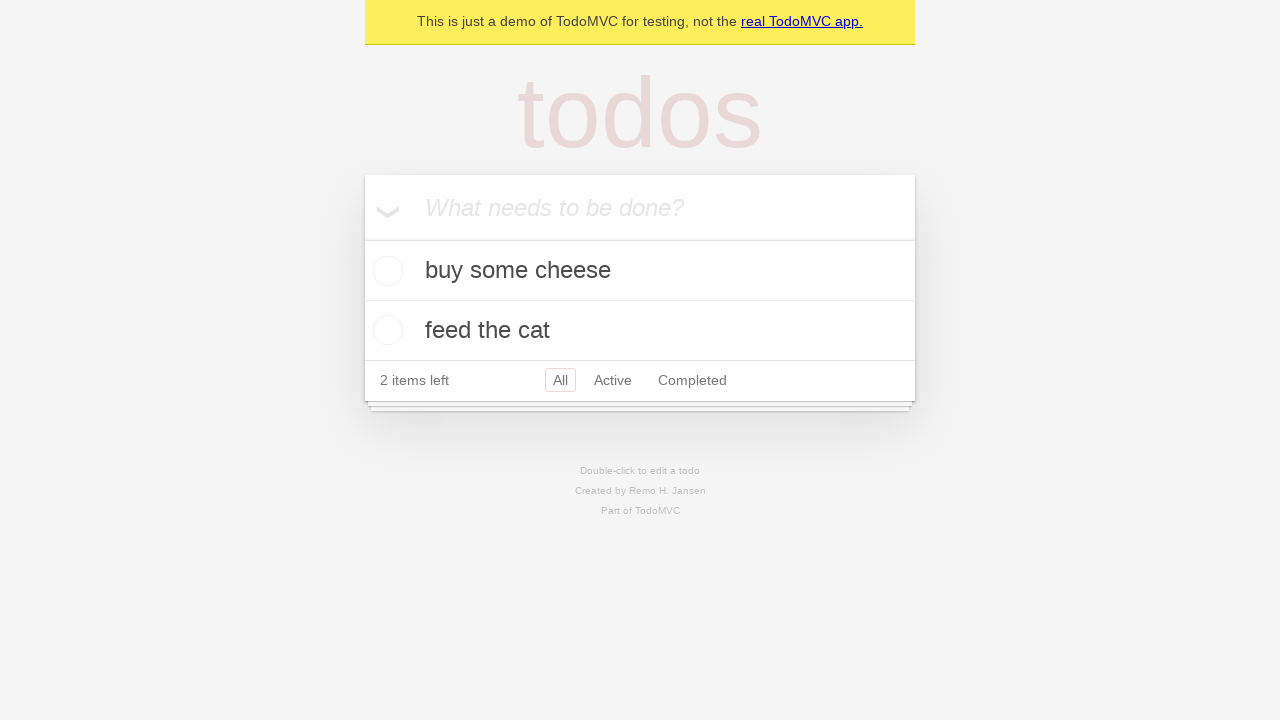

Checked the first todo item to mark it as complete at (385, 271) on internal:testid=[data-testid="todo-item"s] >> nth=0 >> internal:role=checkbox
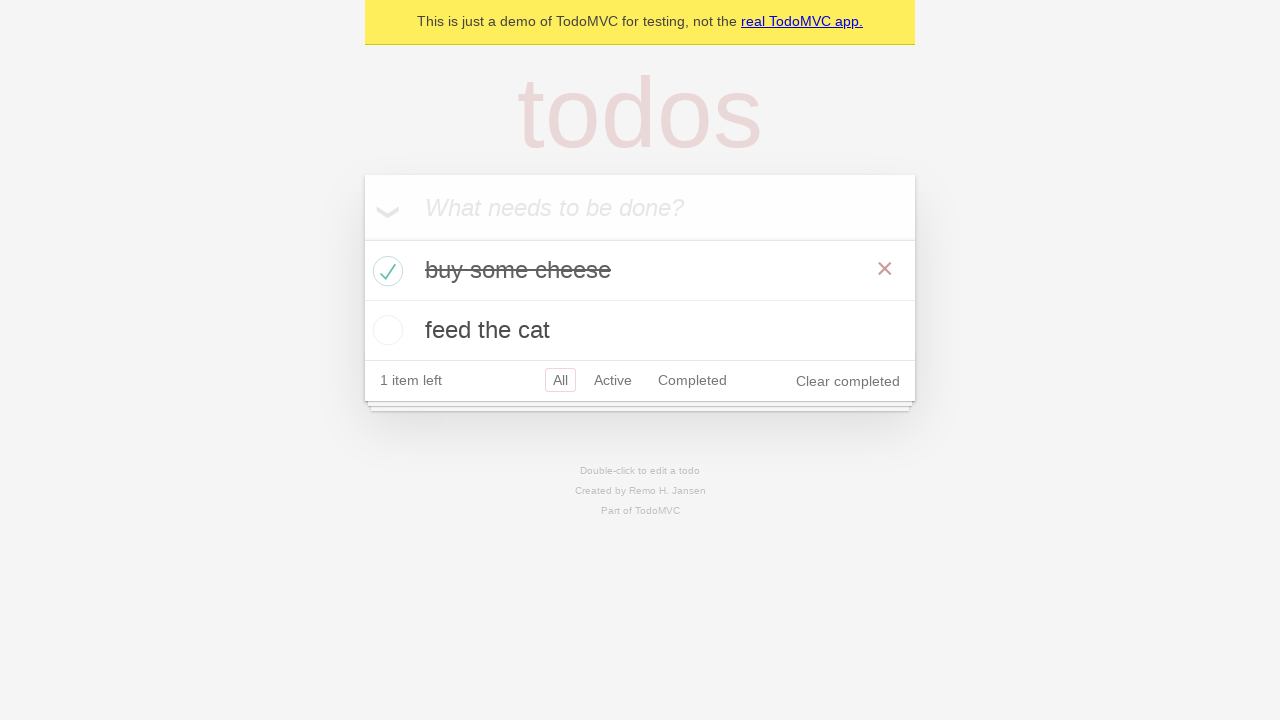

Unchecked the first todo item to mark it as incomplete at (385, 271) on internal:testid=[data-testid="todo-item"s] >> nth=0 >> internal:role=checkbox
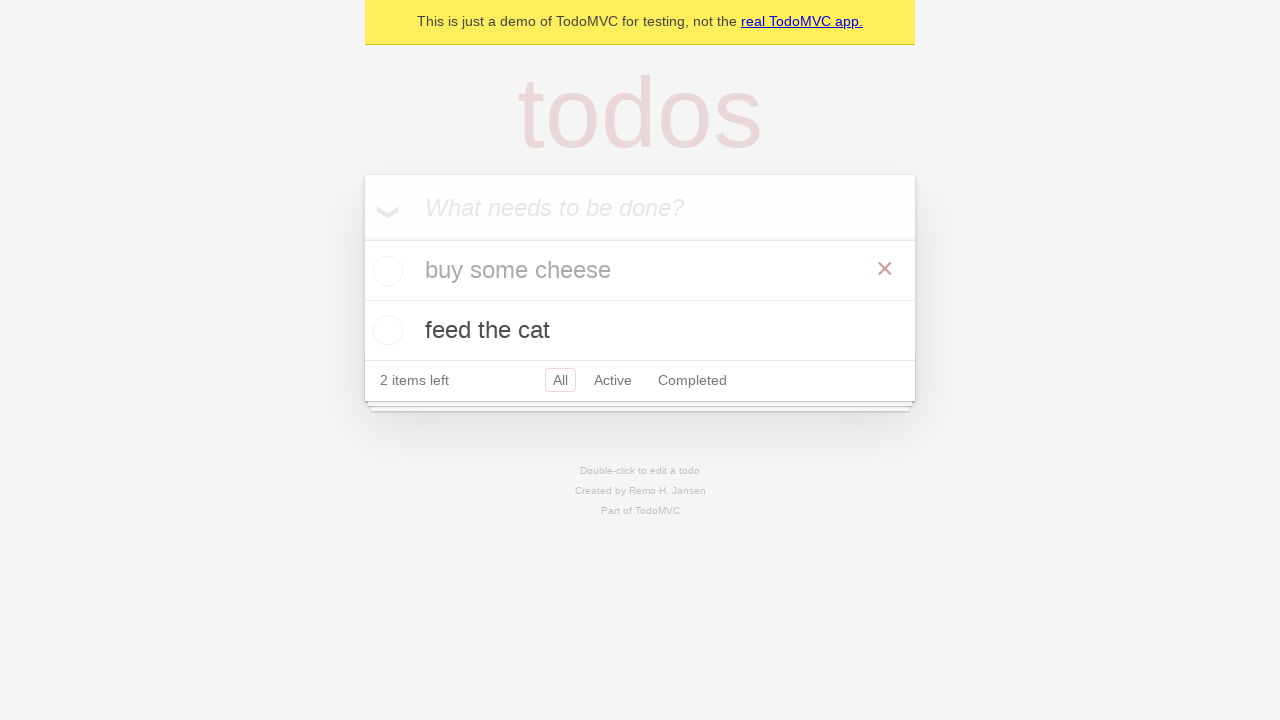

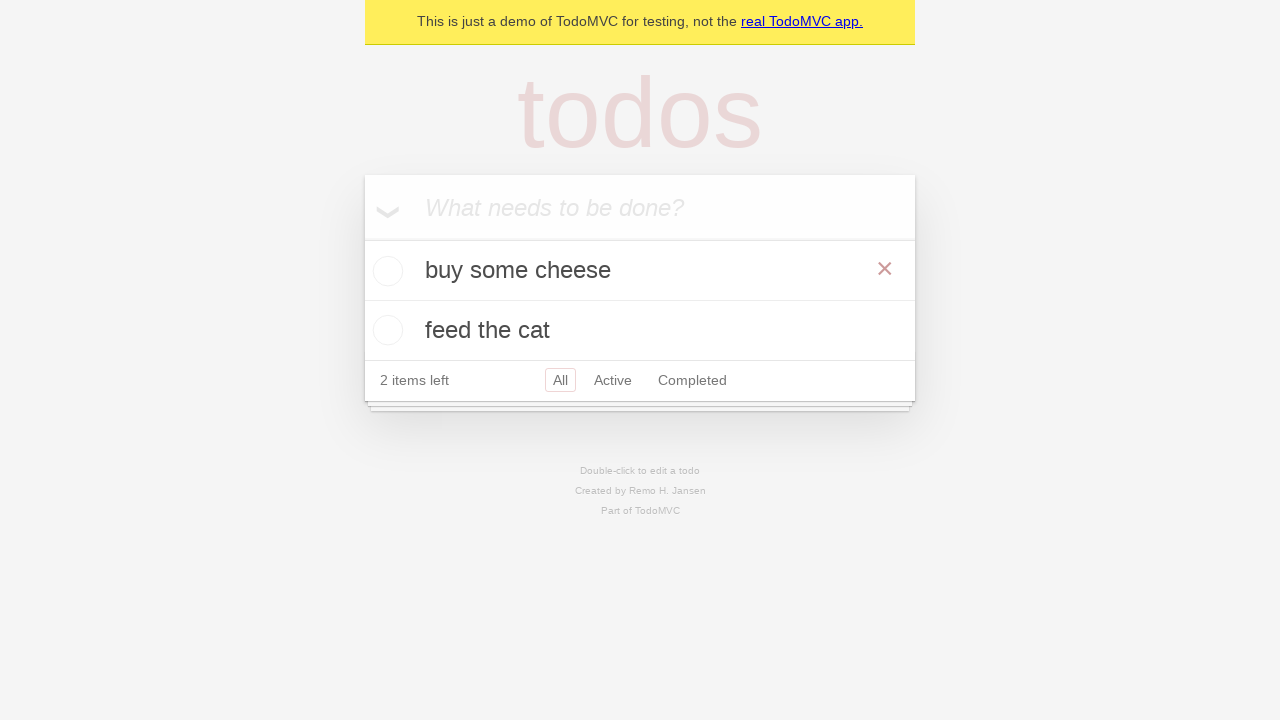